Clicks on the Text Box menu item and verifies the URL changes to the text-box page

Starting URL: https://demoqa.com/elements

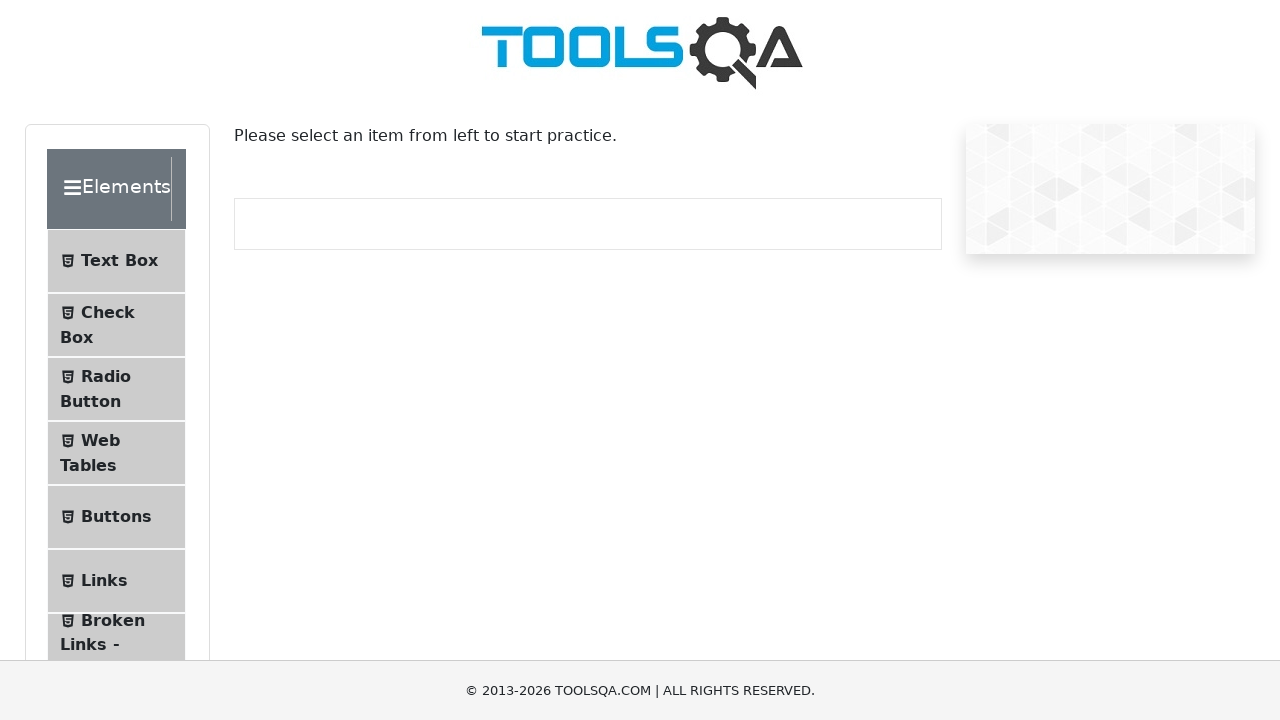

Clicked on Text Box menu item at (119, 261) on text=Text Box
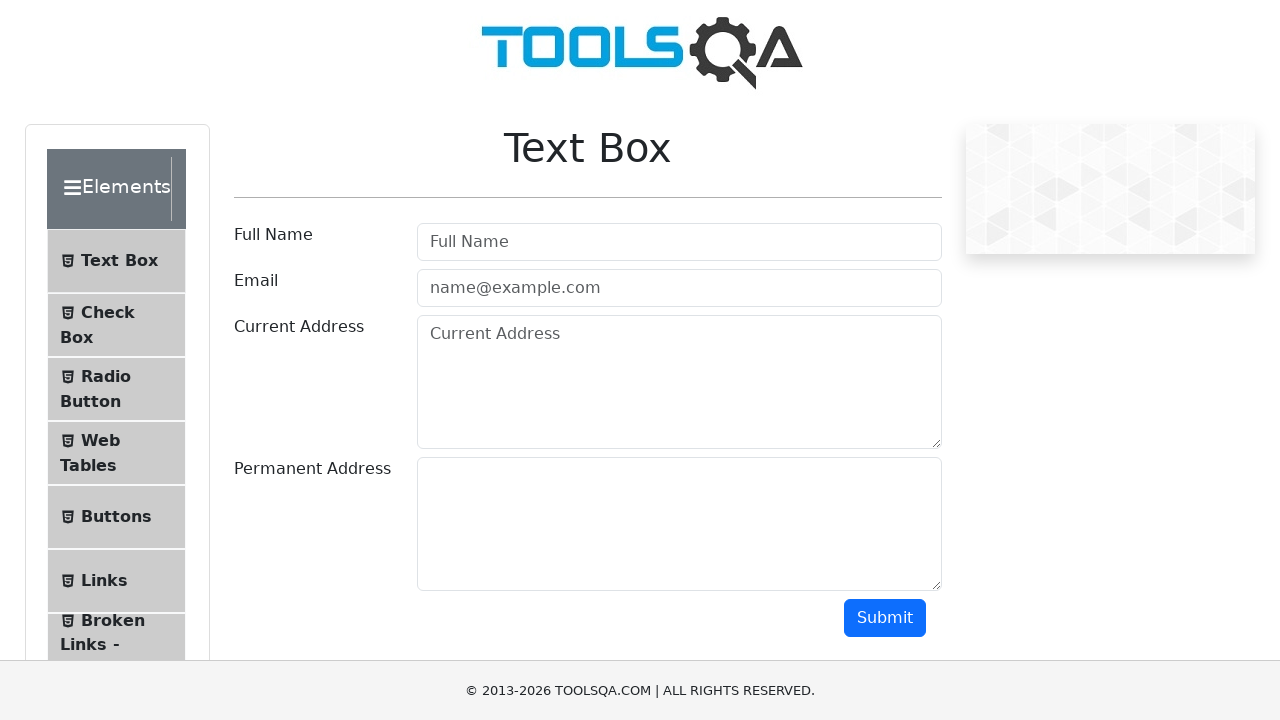

Verified URL changed to text-box page
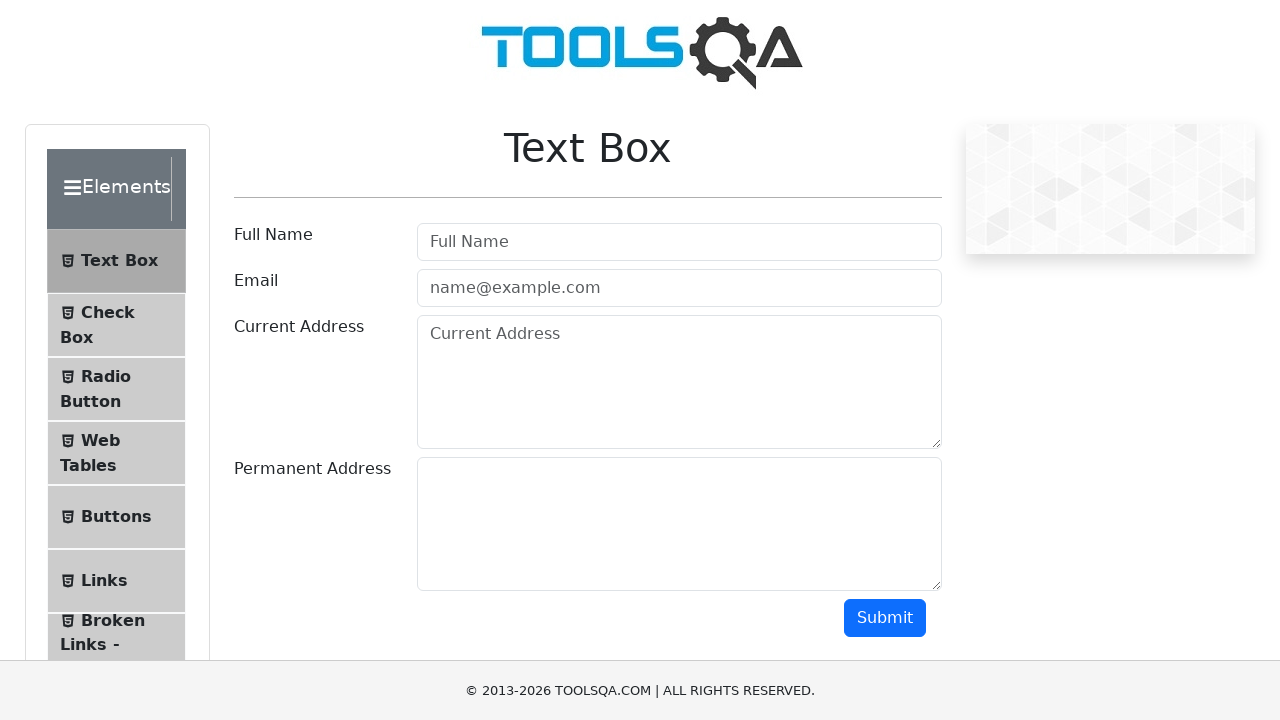

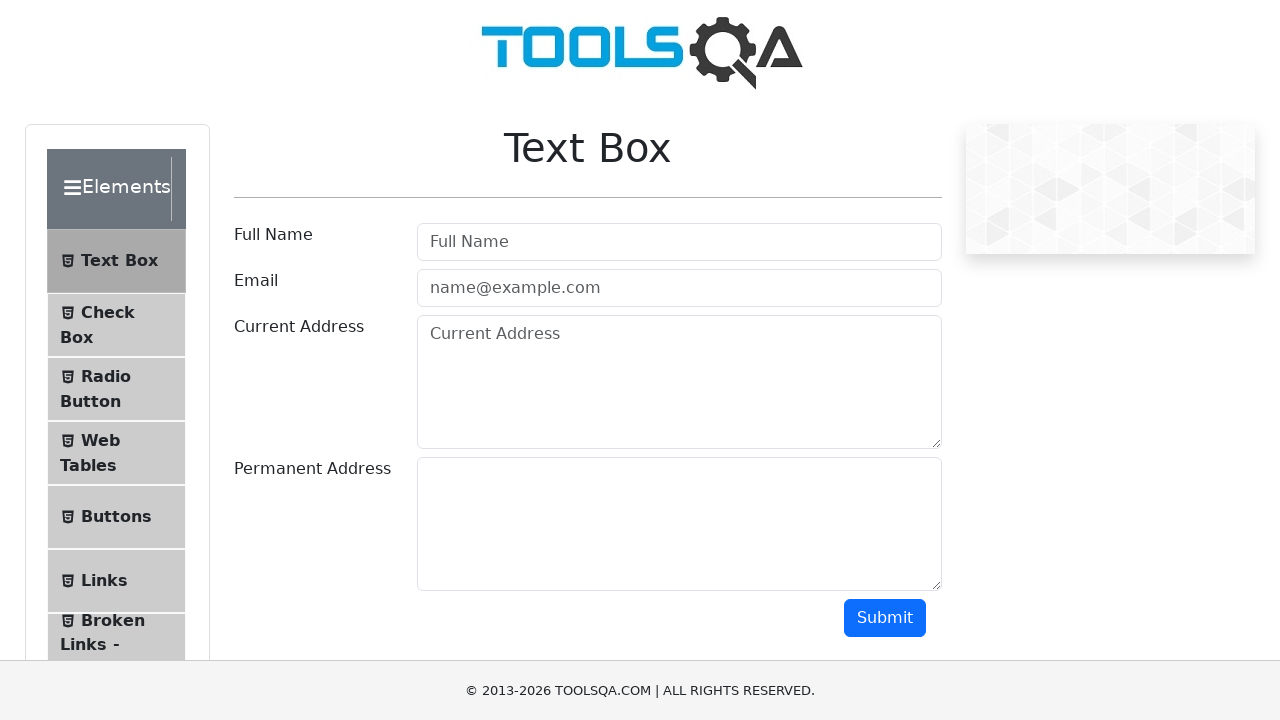